Tests marking all todo items as completed using the toggle-all checkbox

Starting URL: https://demo.playwright.dev/todomvc

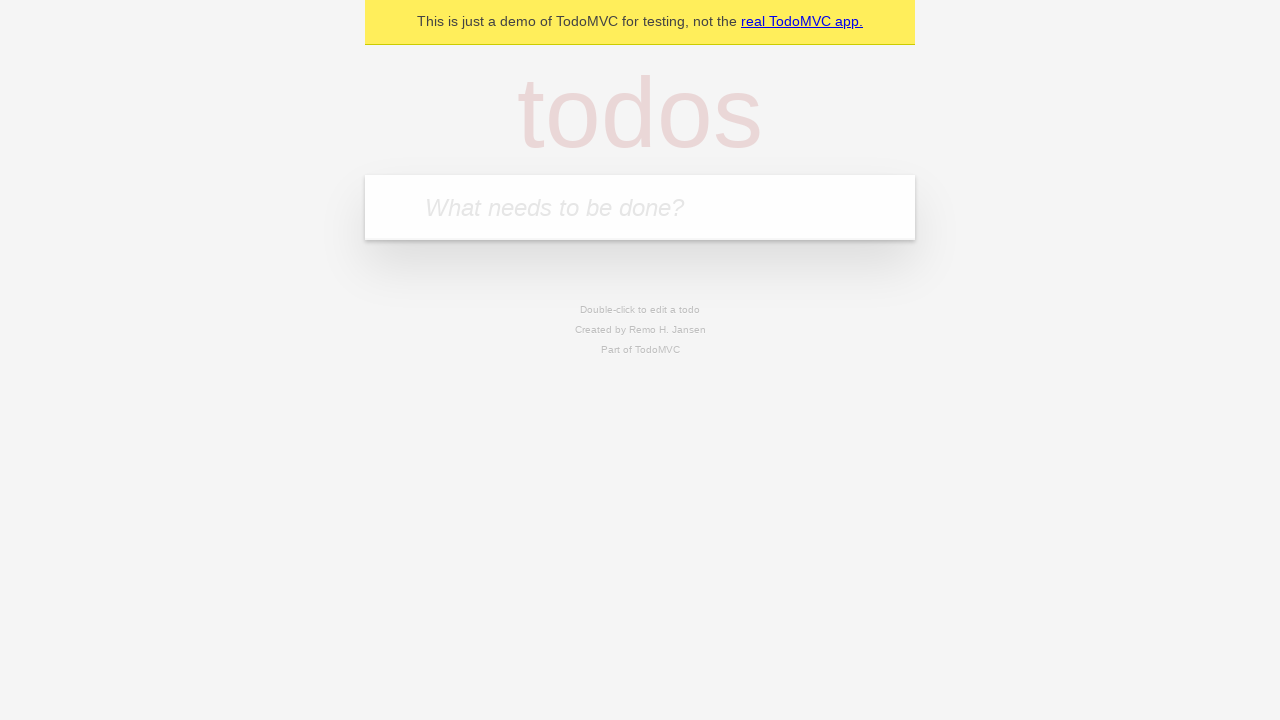

Filled first todo: 'buy some cheese' on internal:attr=[placeholder="What needs to be done?"i]
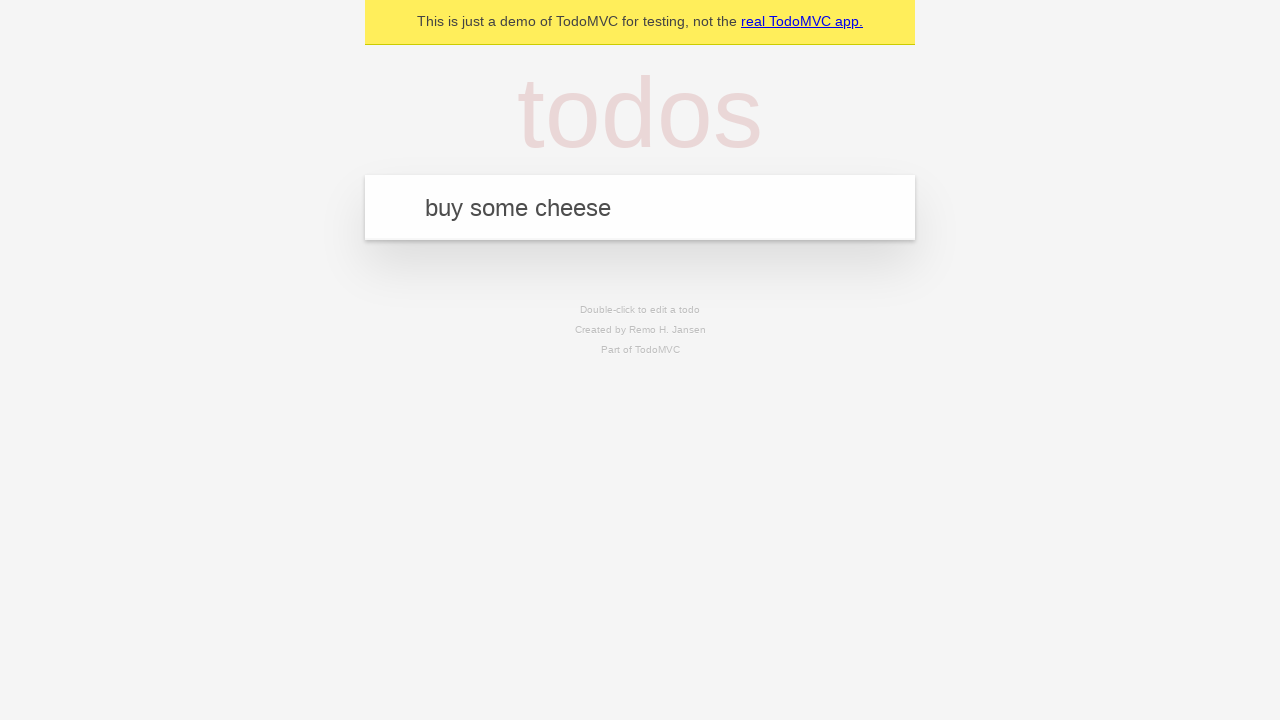

Pressed Enter to create first todo on internal:attr=[placeholder="What needs to be done?"i]
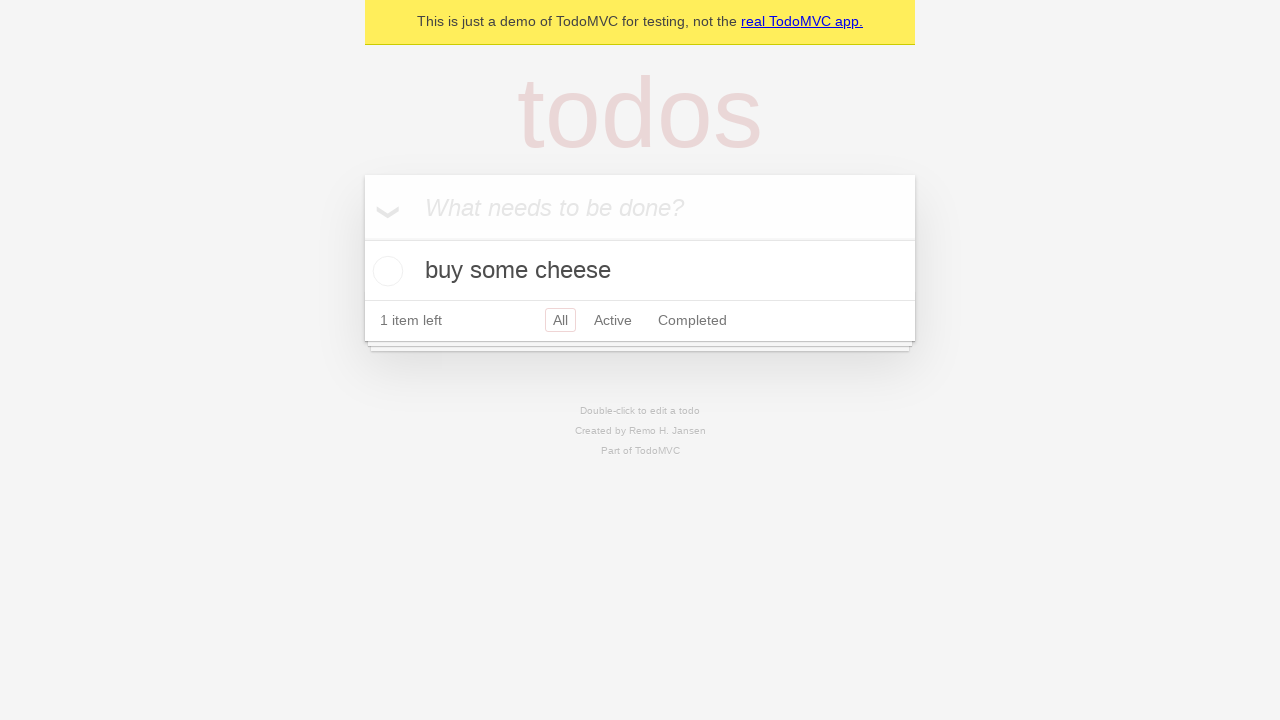

Filled second todo: 'feed the cat' on internal:attr=[placeholder="What needs to be done?"i]
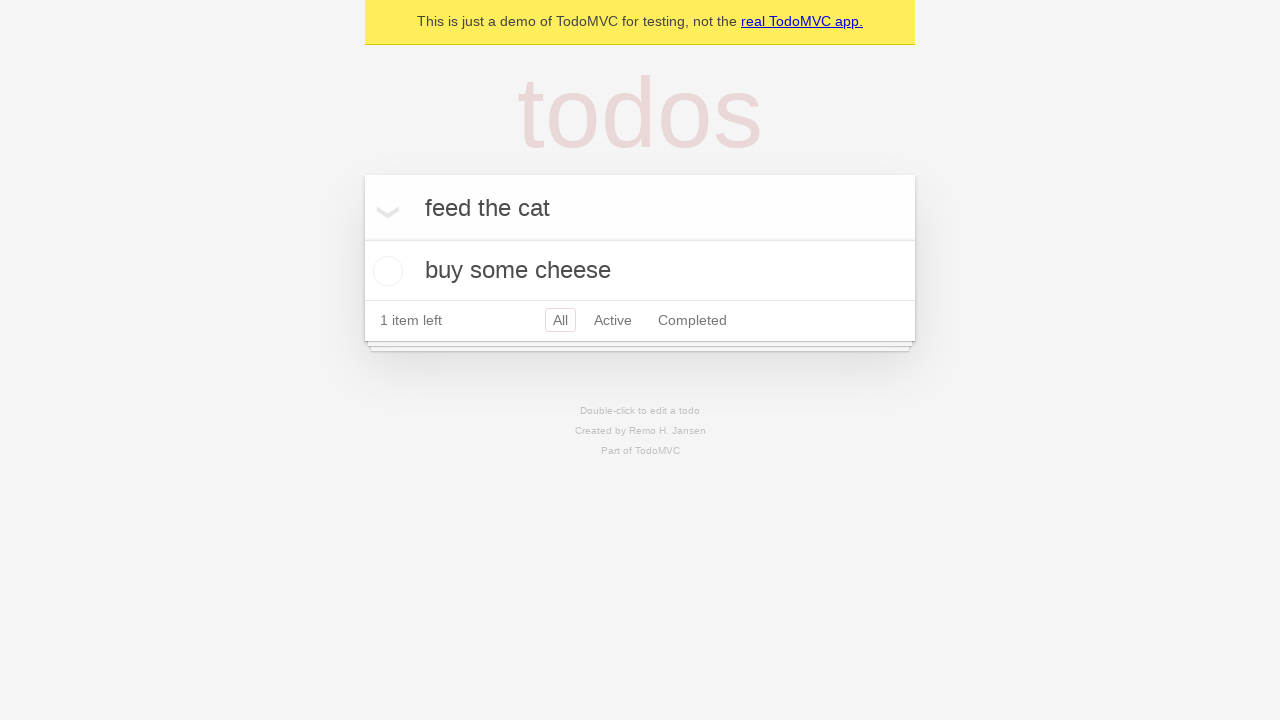

Pressed Enter to create second todo on internal:attr=[placeholder="What needs to be done?"i]
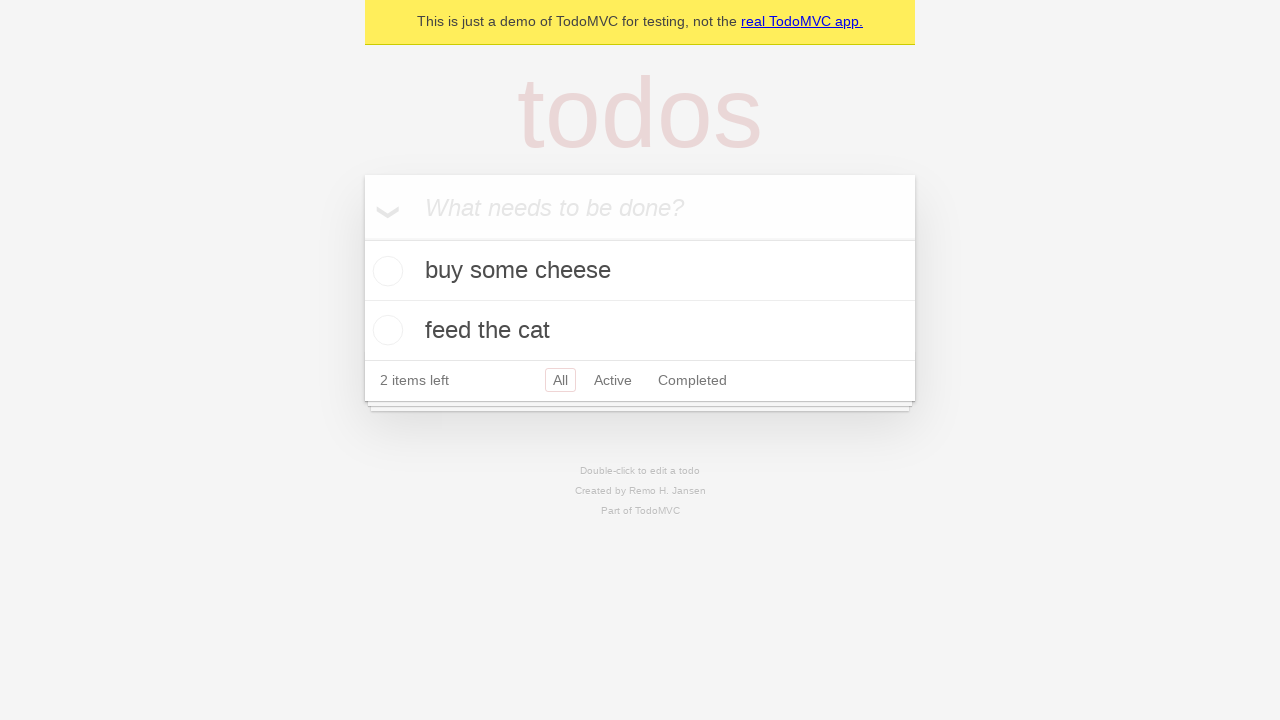

Filled third todo: 'book a doctors appointment' on internal:attr=[placeholder="What needs to be done?"i]
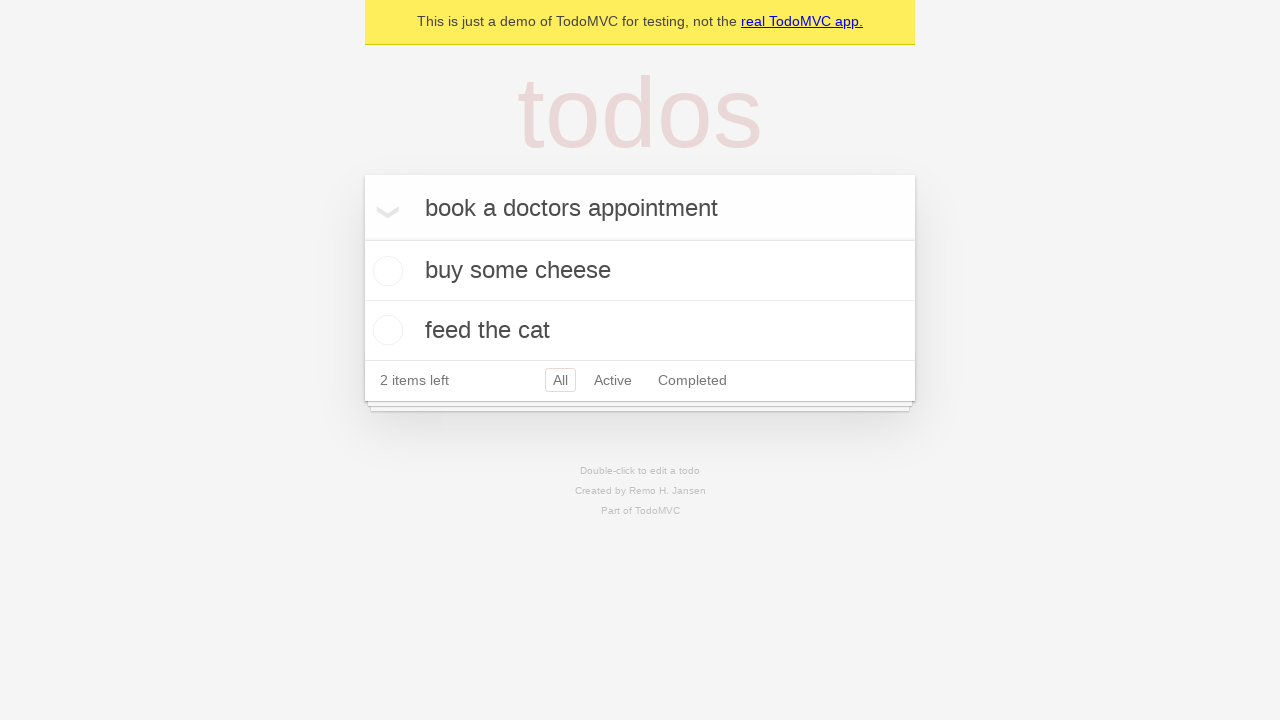

Pressed Enter to create third todo on internal:attr=[placeholder="What needs to be done?"i]
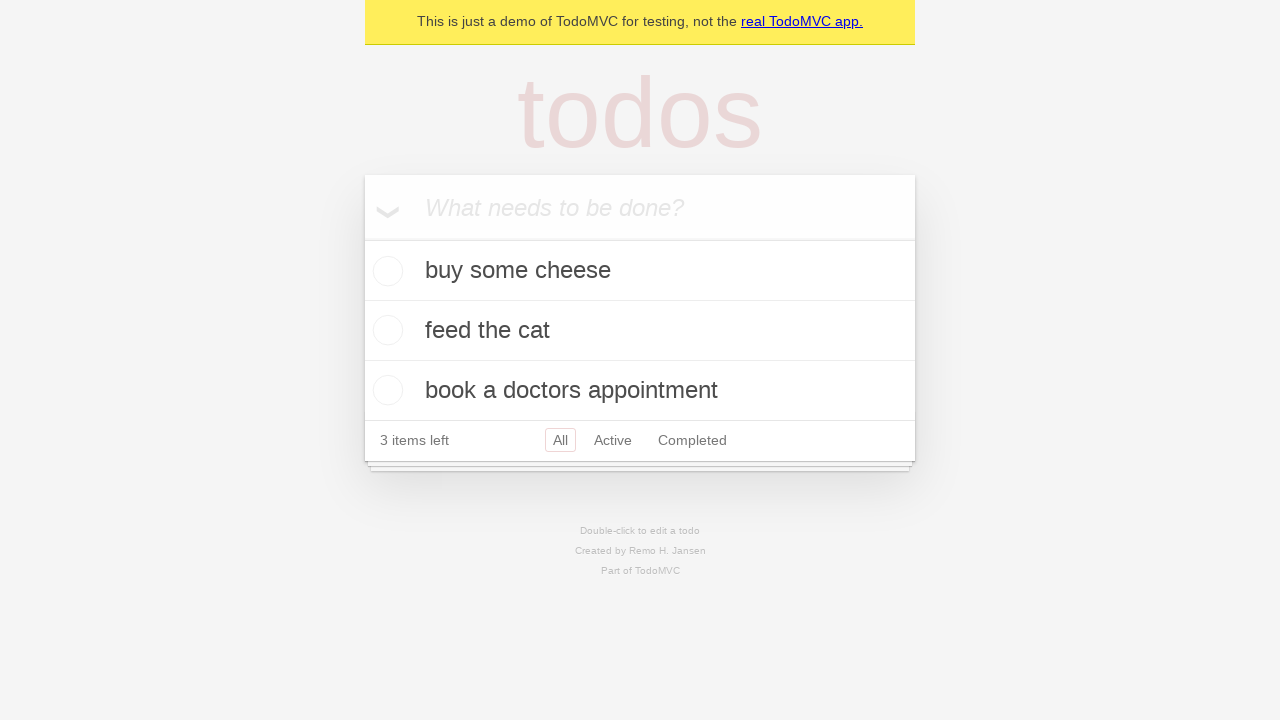

Clicked toggle-all checkbox to mark all items as completed at (362, 238) on internal:label="Mark all as complete"i
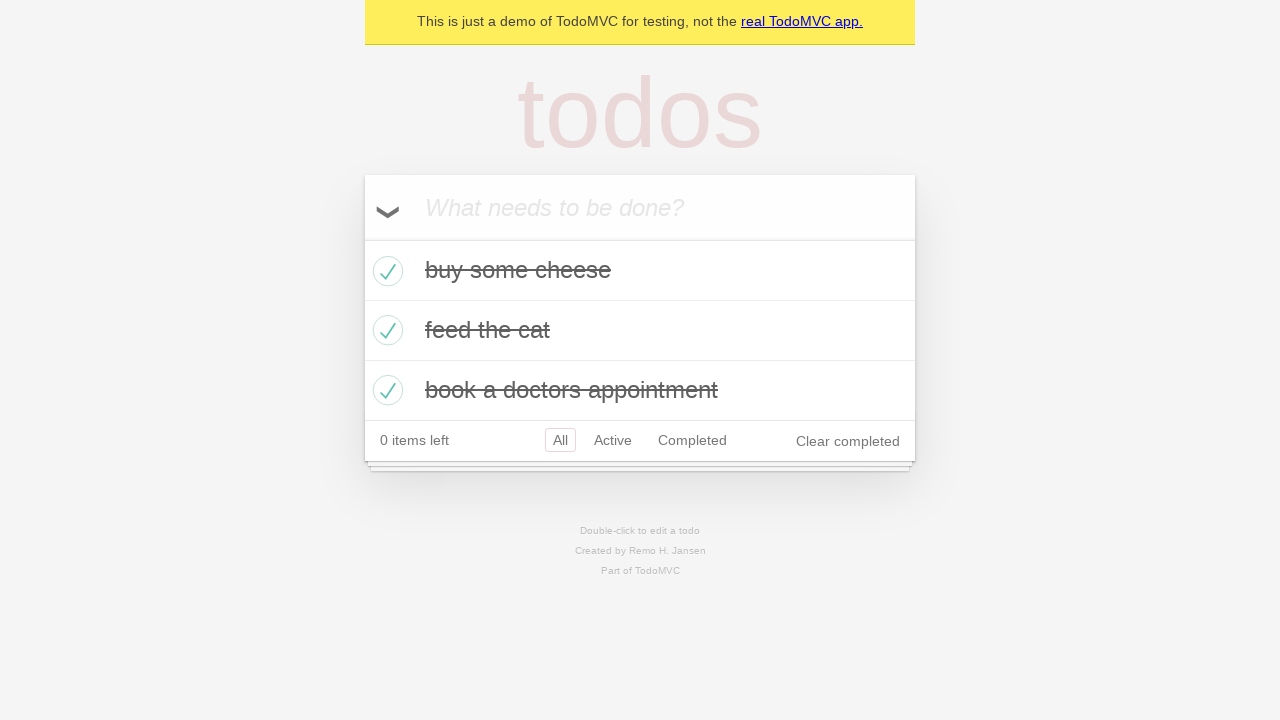

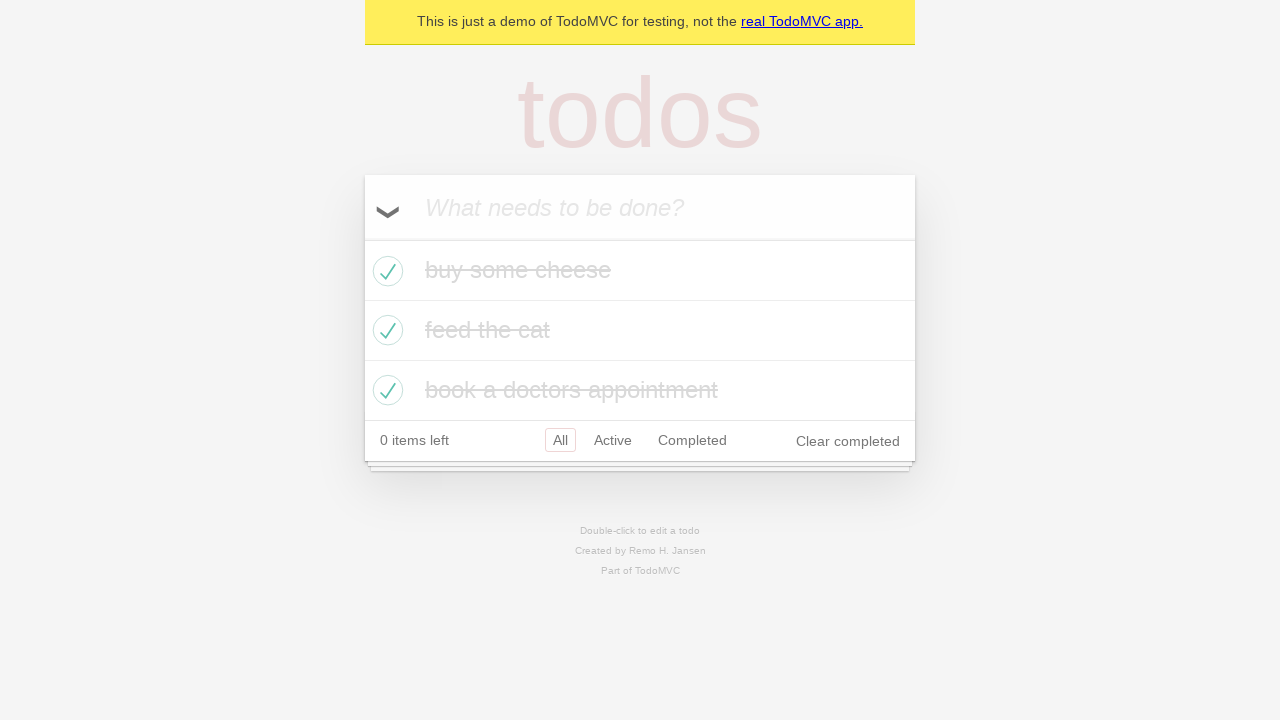